Tests clearing the complete state of all items by checking and then unchecking the "Mark all as complete" checkbox.

Starting URL: https://demo.playwright.dev/todomvc/#/

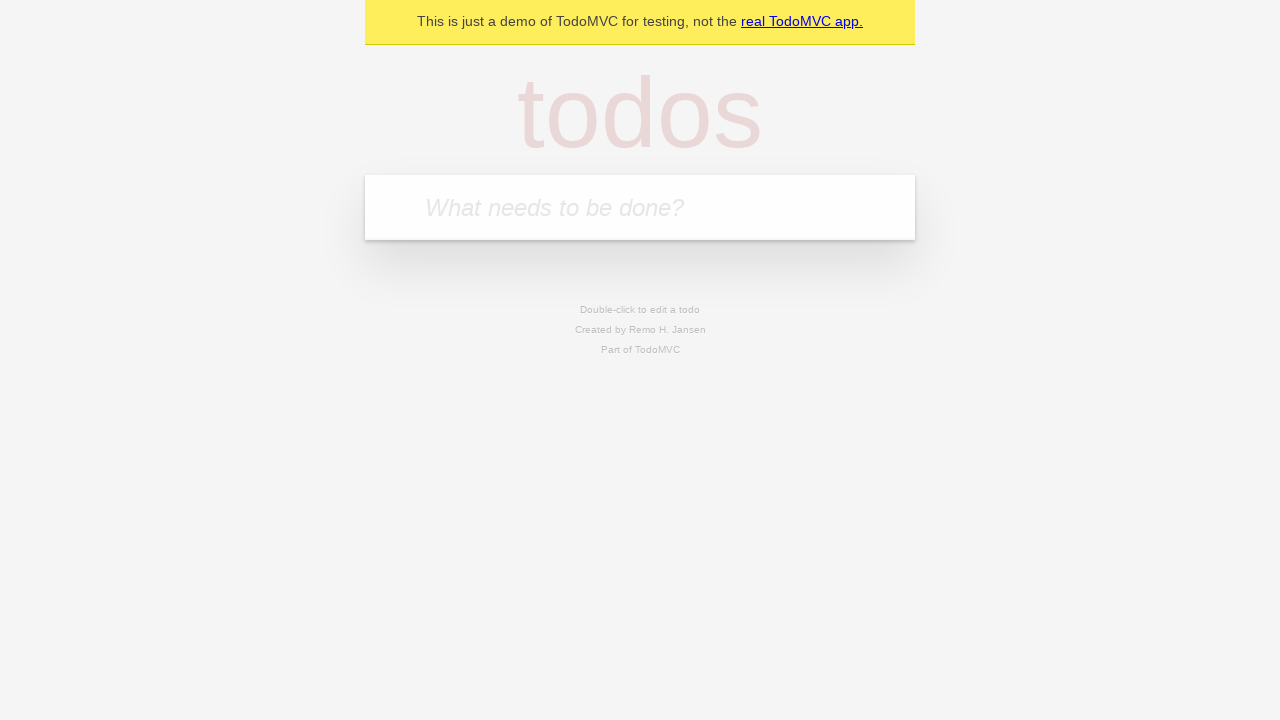

Filled todo input with 'buy some cheese' on internal:attr=[placeholder="What needs to be done?"i]
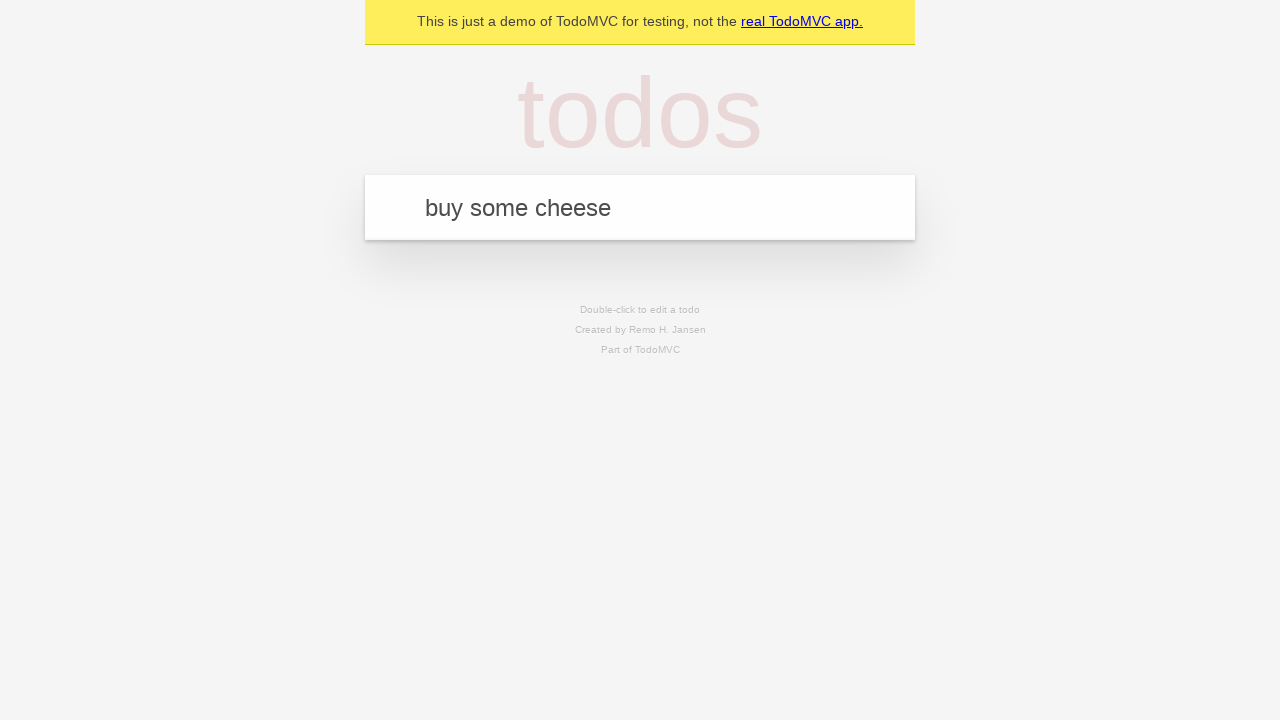

Pressed Enter to add first todo on internal:attr=[placeholder="What needs to be done?"i]
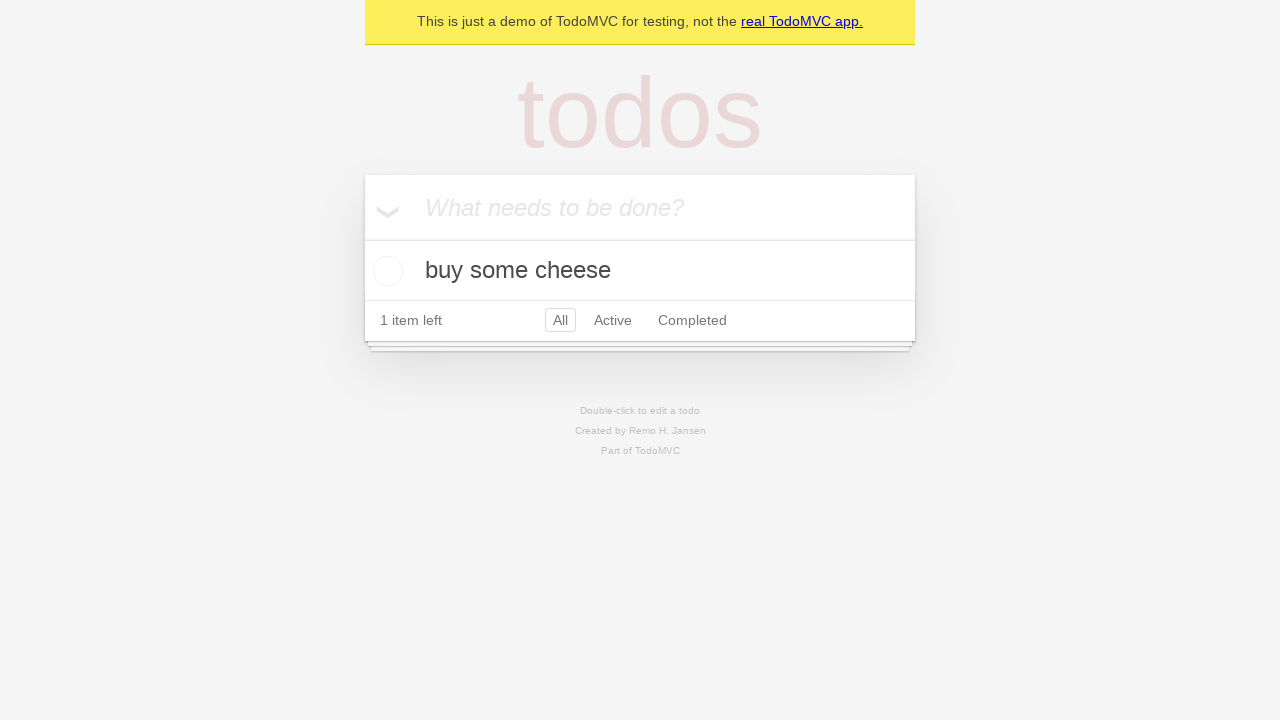

Filled todo input with 'feed the cat' on internal:attr=[placeholder="What needs to be done?"i]
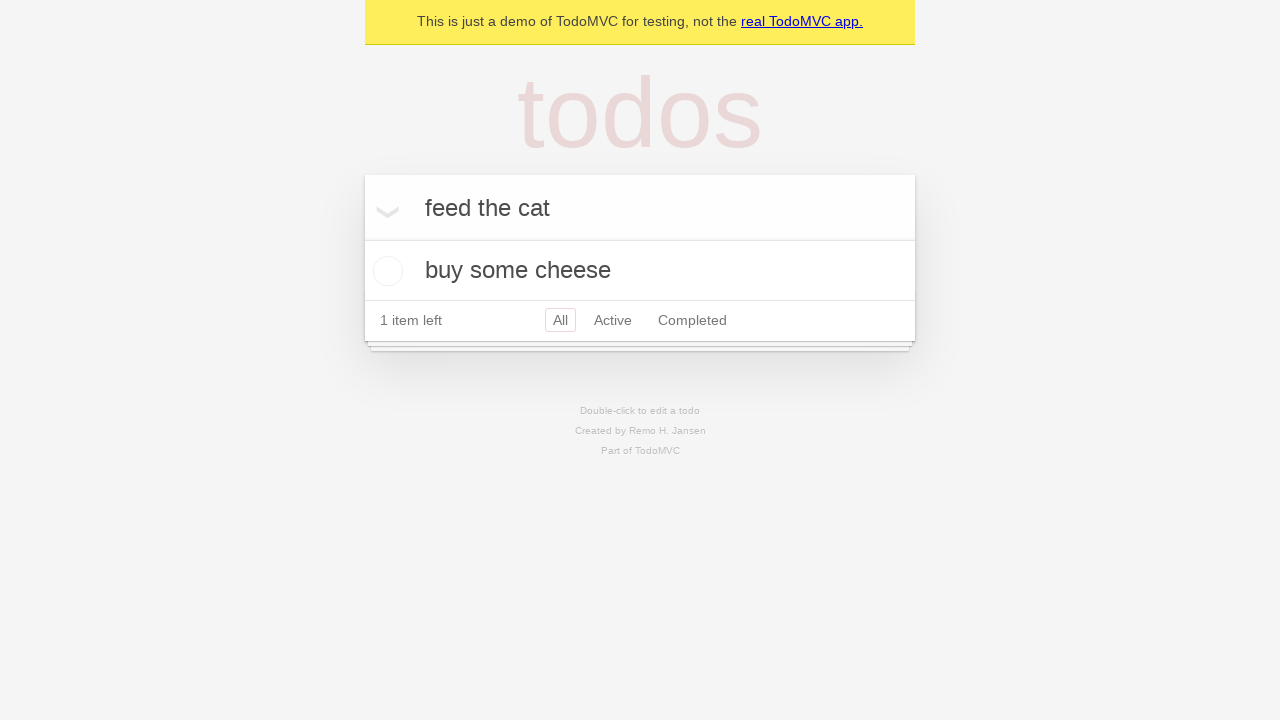

Pressed Enter to add second todo on internal:attr=[placeholder="What needs to be done?"i]
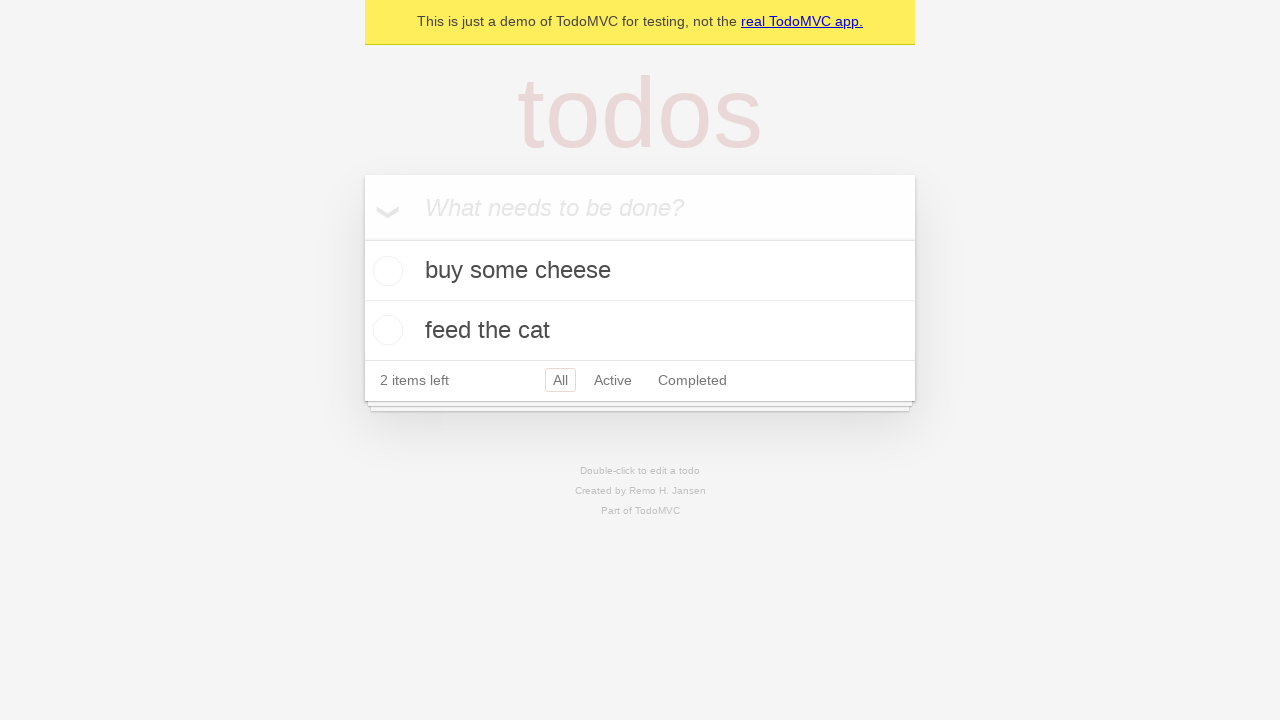

Filled todo input with 'book a doctors appointment' on internal:attr=[placeholder="What needs to be done?"i]
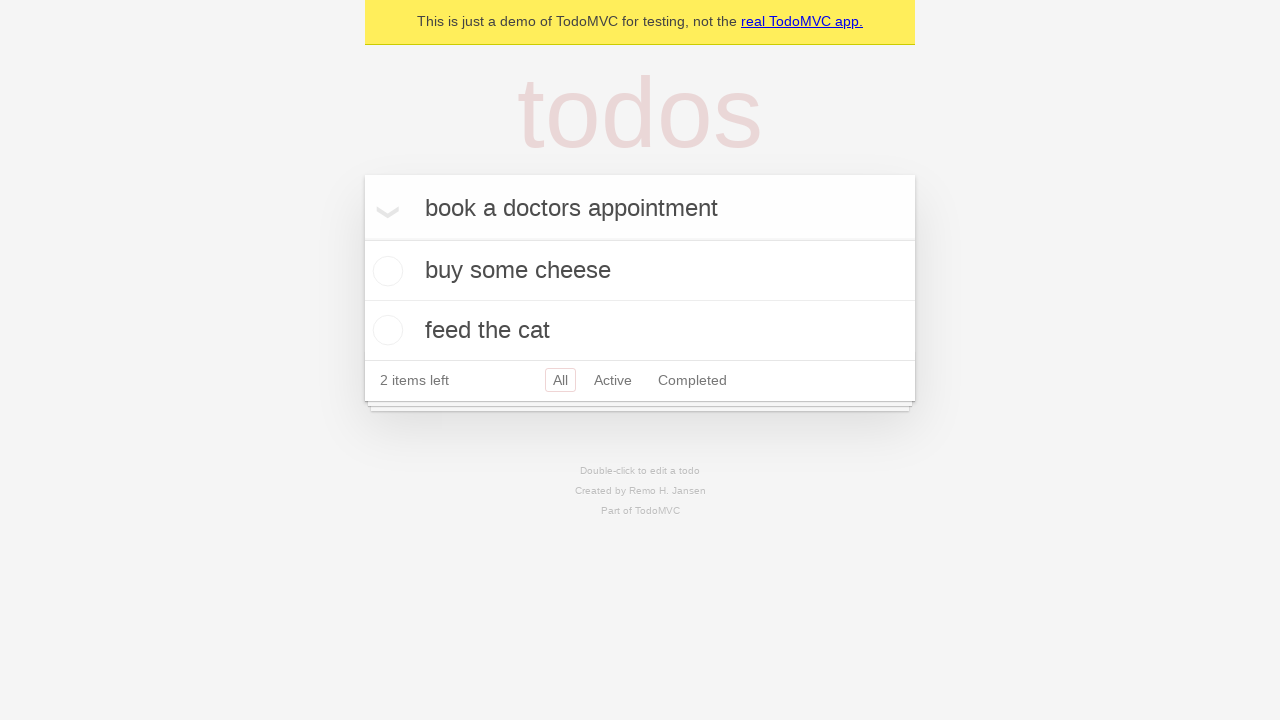

Pressed Enter to add third todo on internal:attr=[placeholder="What needs to be done?"i]
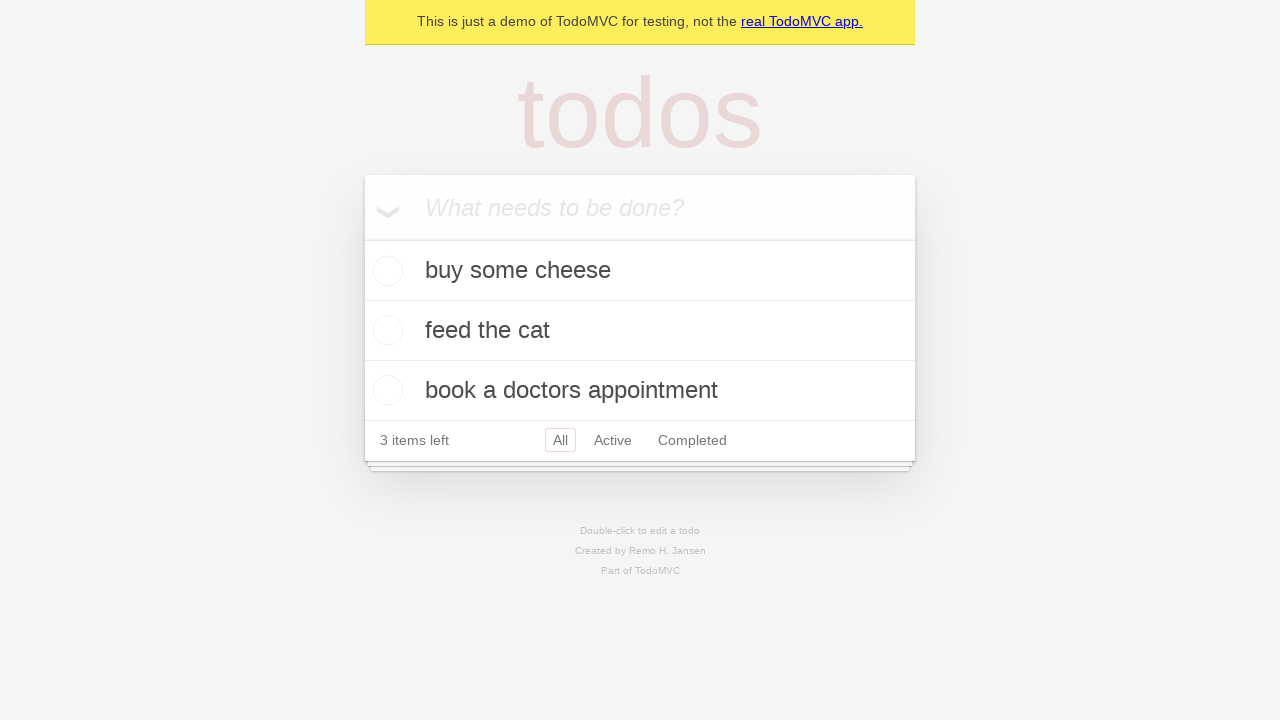

Checked 'Mark all as complete' checkbox to mark all todos as complete at (362, 238) on internal:label="Mark all as complete"i
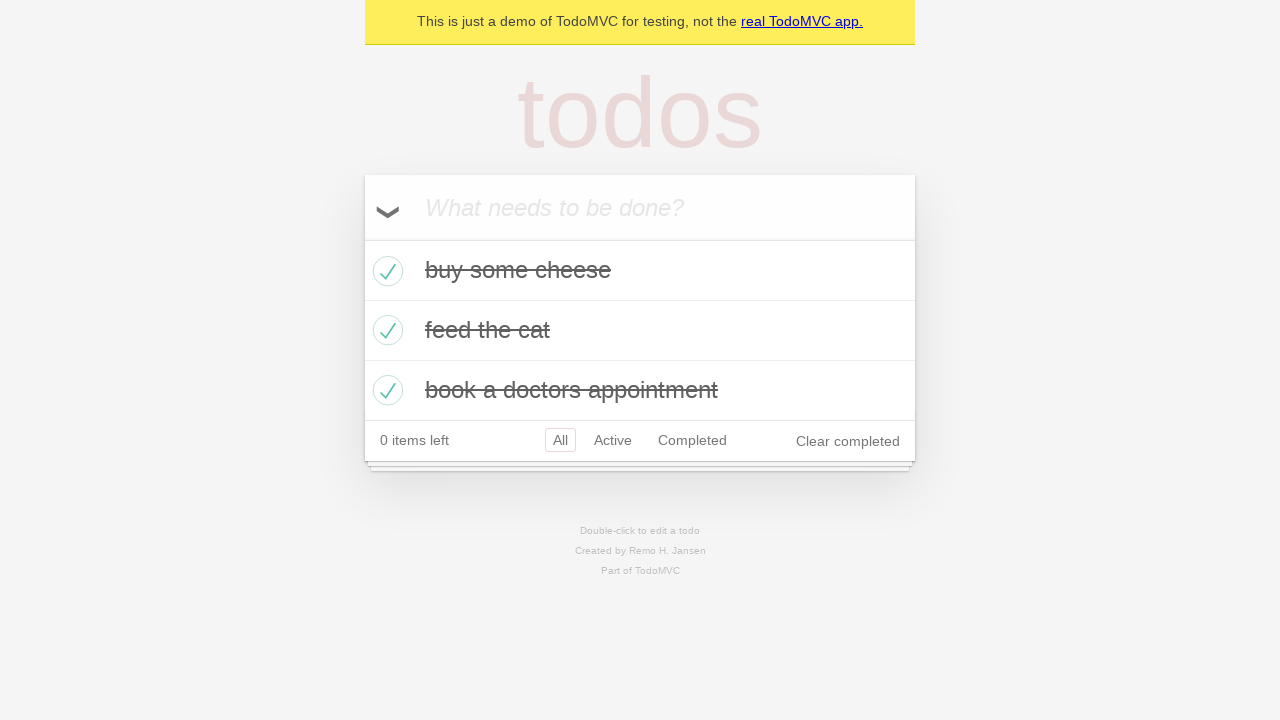

Unchecked 'Mark all as complete' checkbox to clear complete state of all todos at (362, 238) on internal:label="Mark all as complete"i
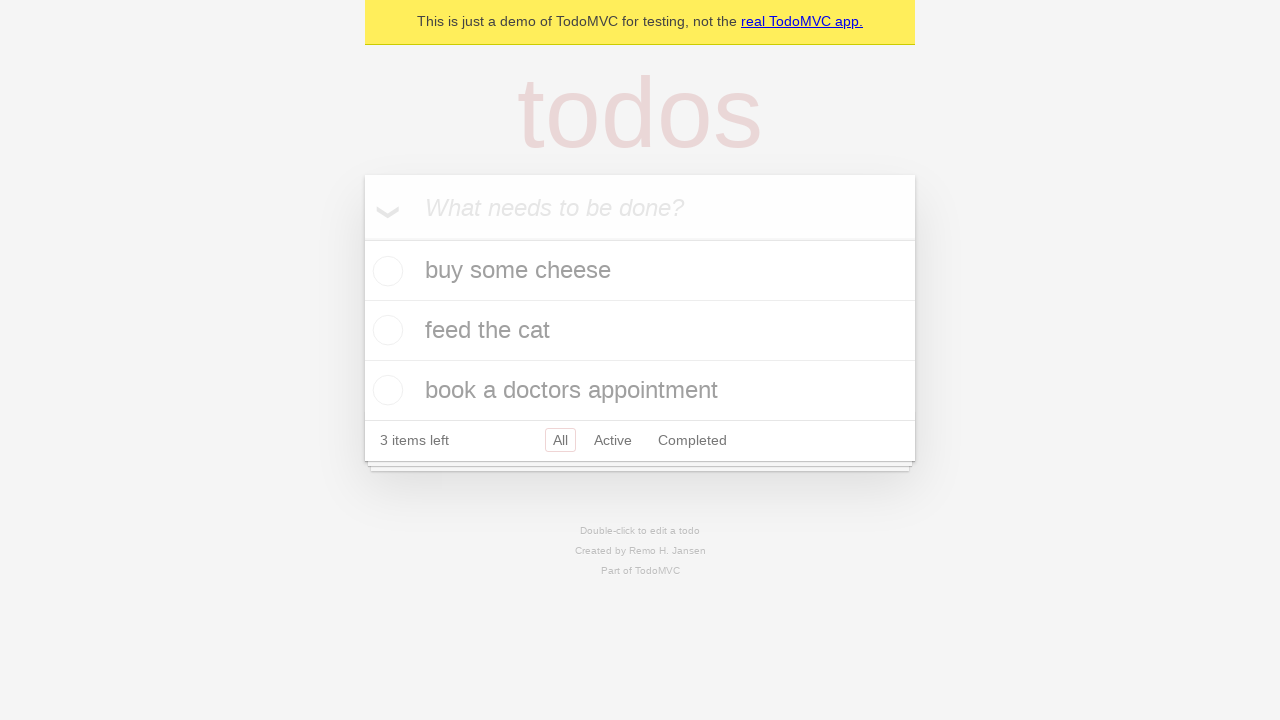

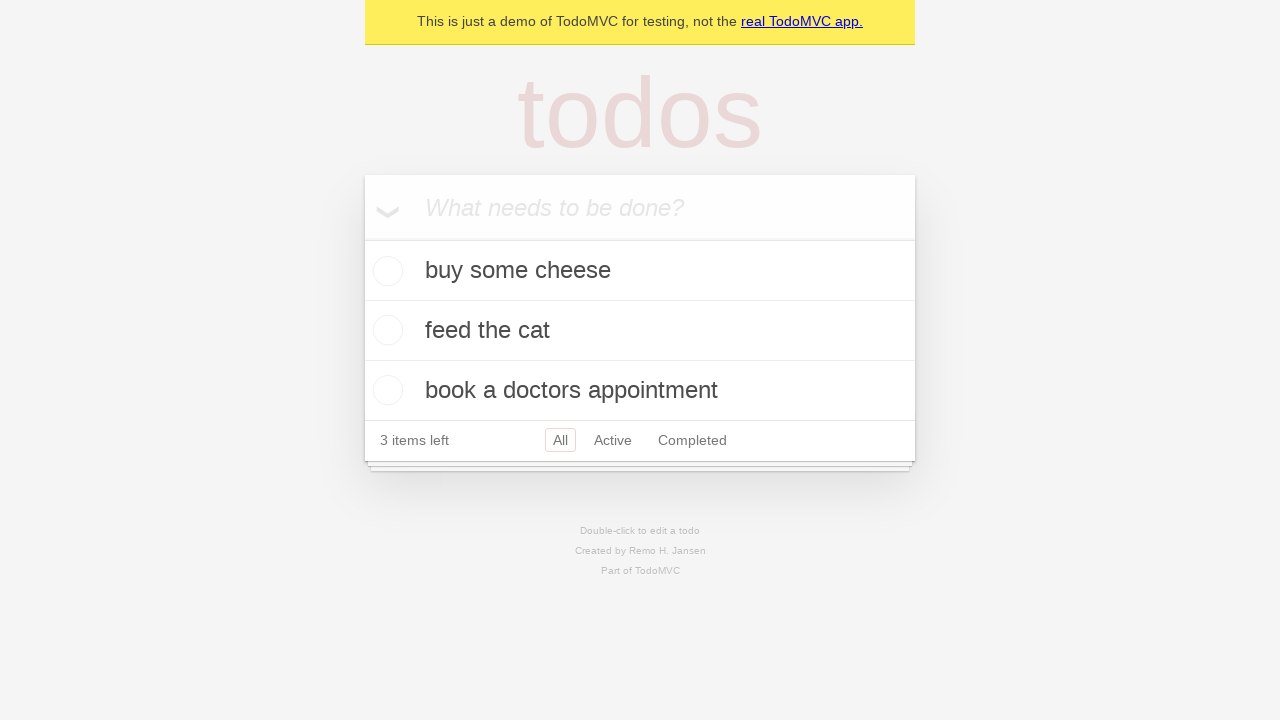